Tests that Clear completed button is hidden when there are no completed items

Starting URL: https://demo.playwright.dev/todomvc

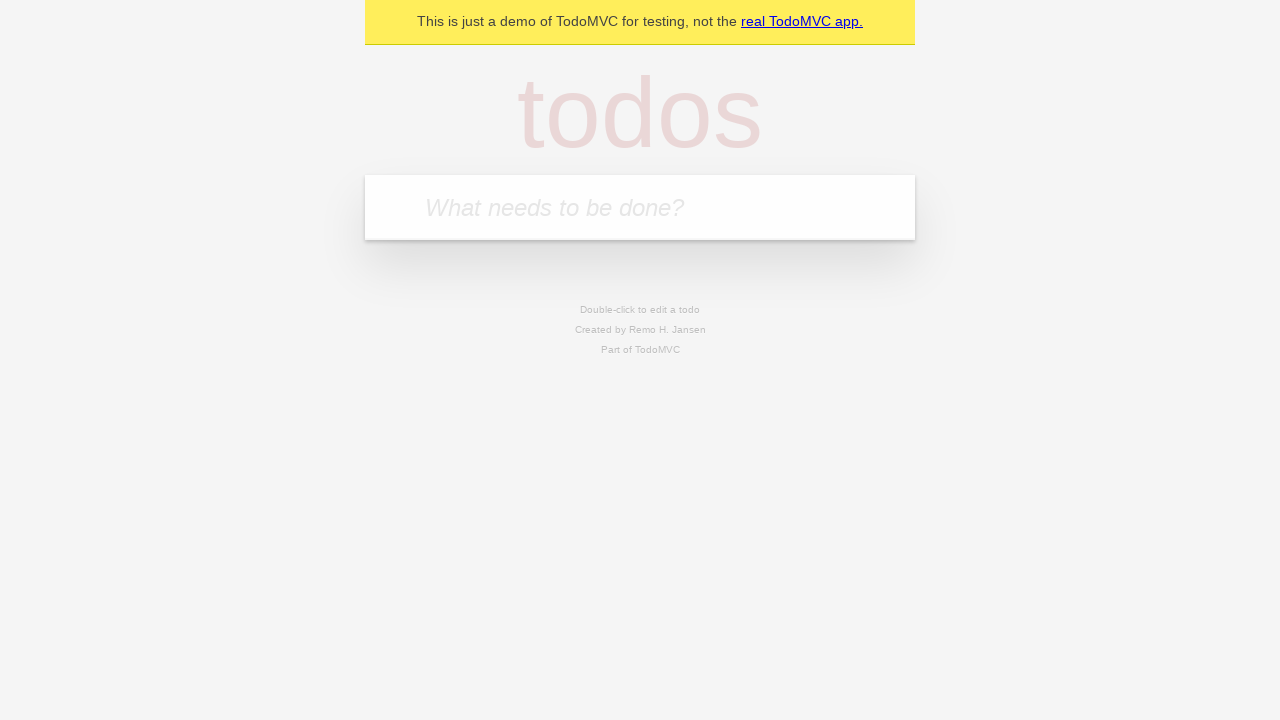

Filled todo input with 'buy some cheese' on internal:attr=[placeholder="What needs to be done?"i]
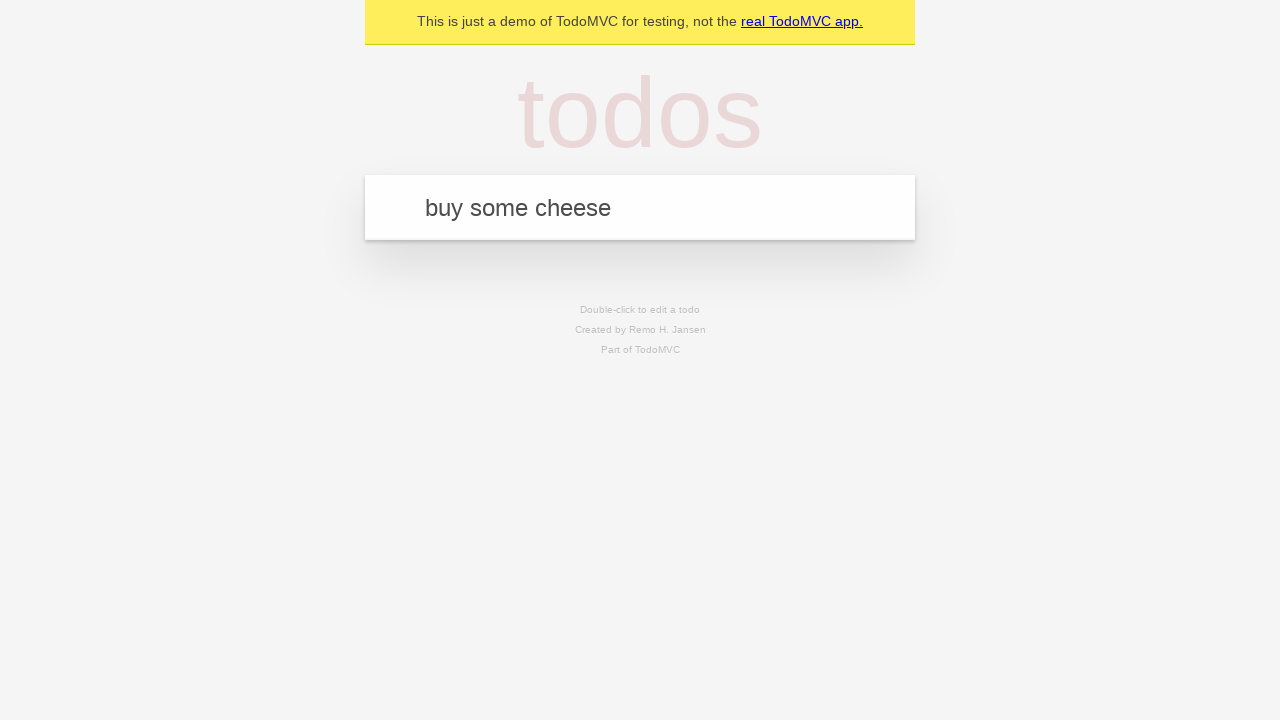

Pressed Enter to add 'buy some cheese' to todo list on internal:attr=[placeholder="What needs to be done?"i]
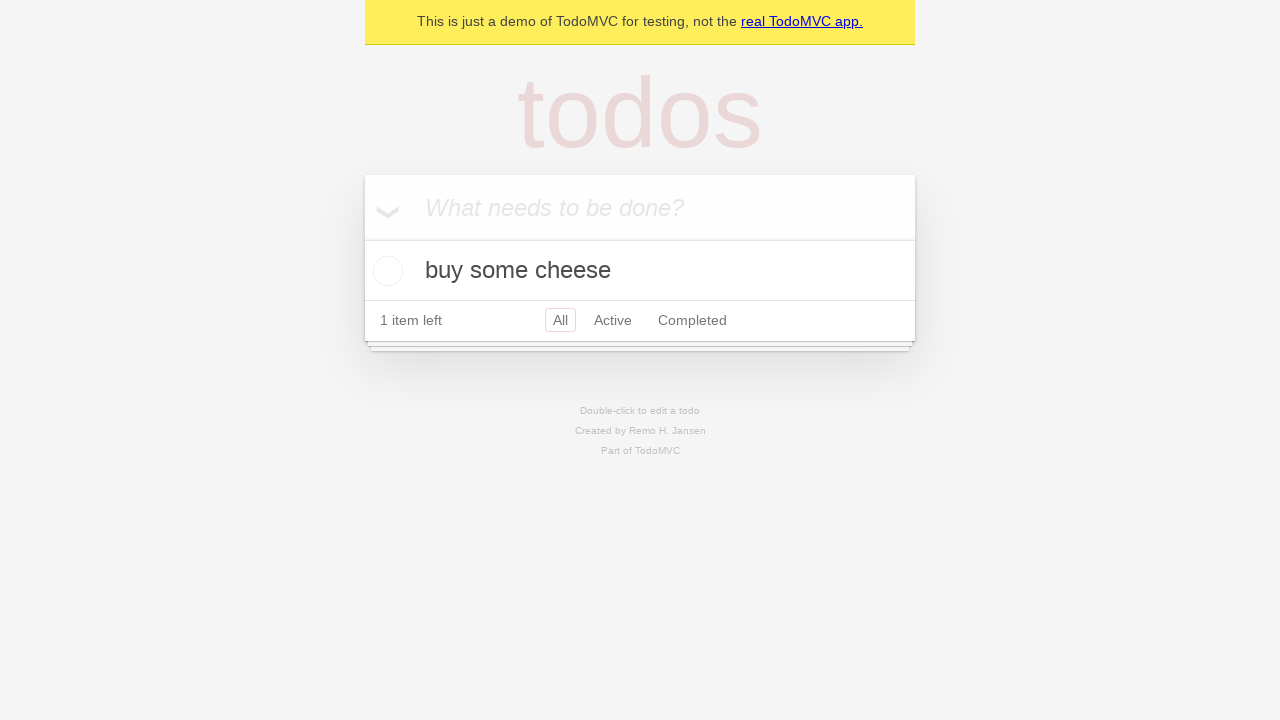

Filled todo input with 'feed the cat' on internal:attr=[placeholder="What needs to be done?"i]
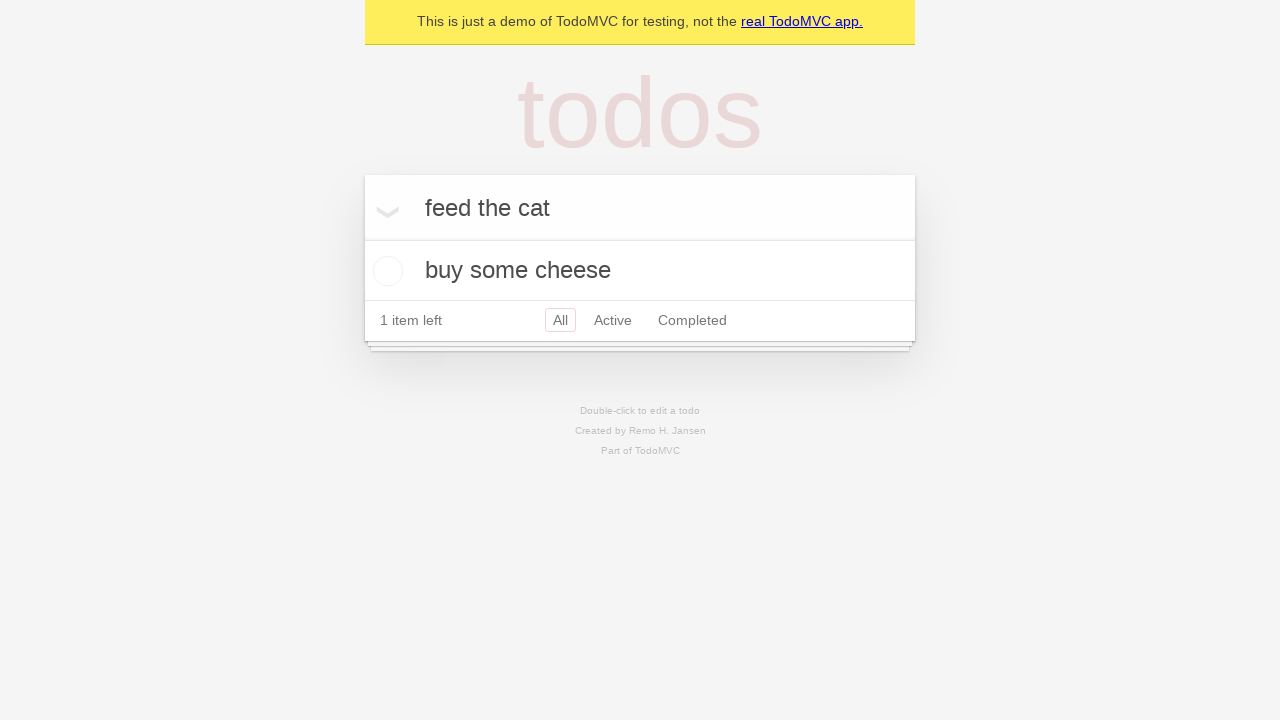

Pressed Enter to add 'feed the cat' to todo list on internal:attr=[placeholder="What needs to be done?"i]
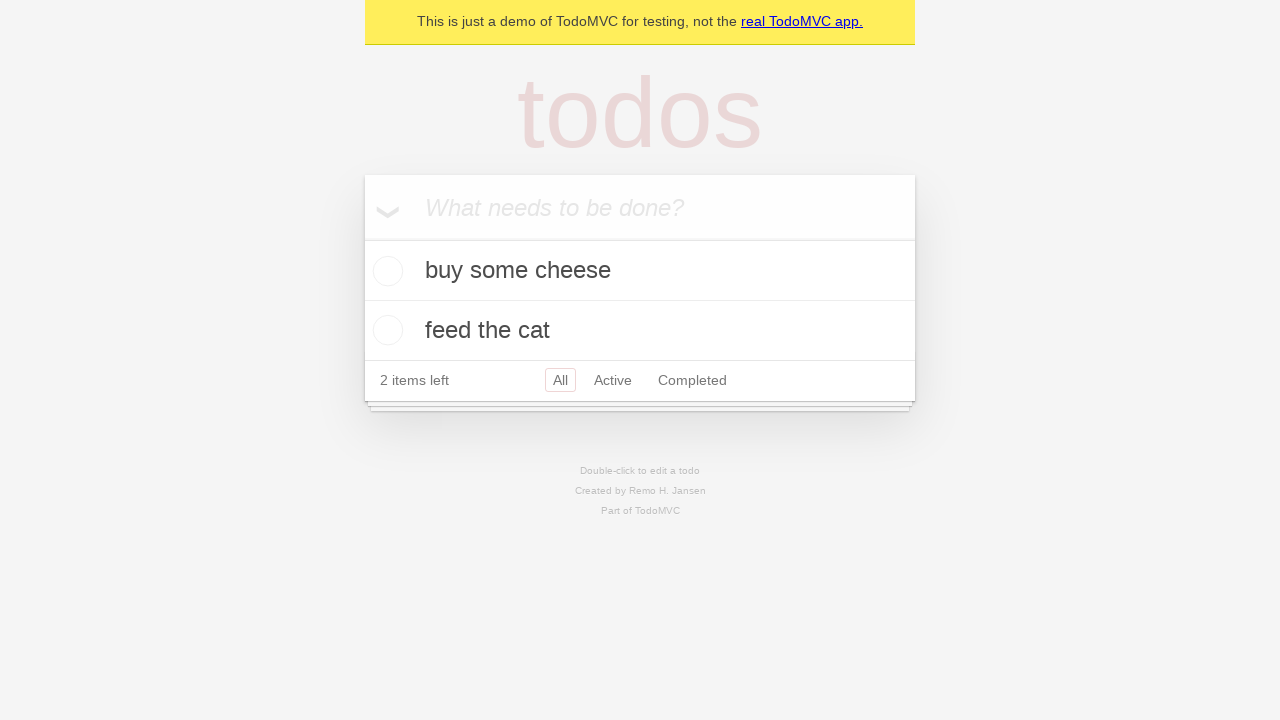

Filled todo input with 'book a doctors appointment' on internal:attr=[placeholder="What needs to be done?"i]
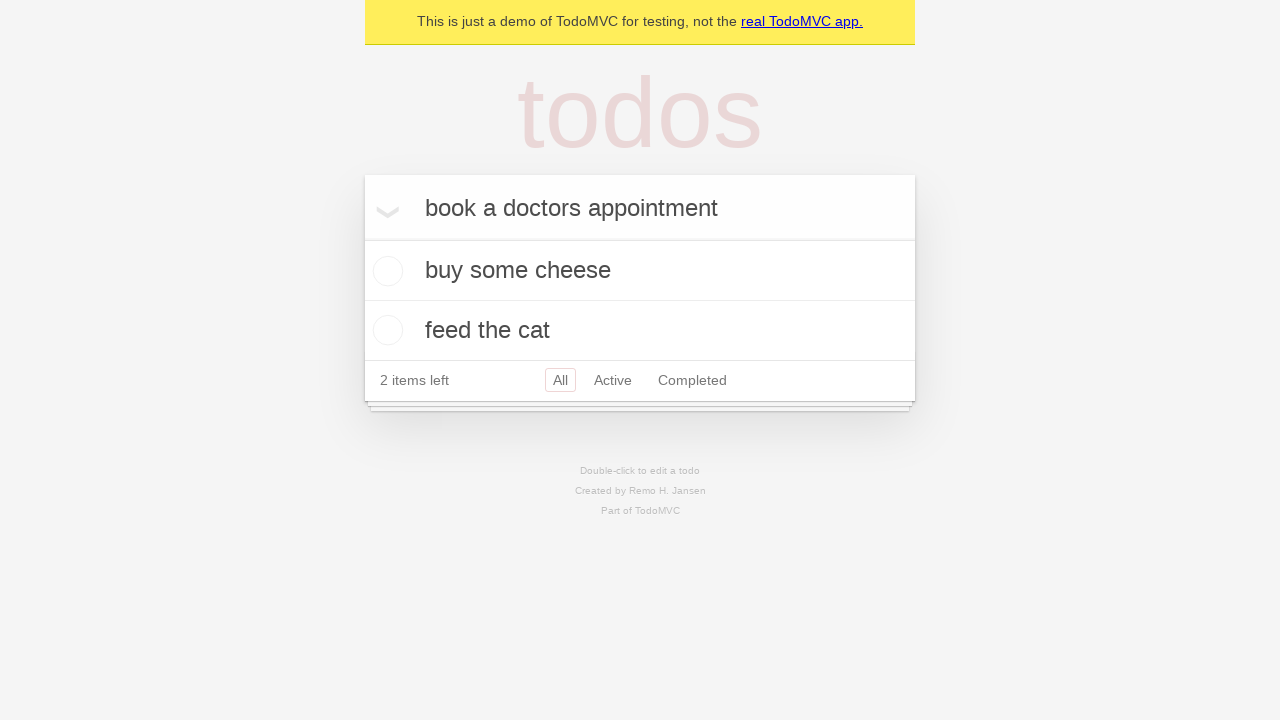

Pressed Enter to add 'book a doctors appointment' to todo list on internal:attr=[placeholder="What needs to be done?"i]
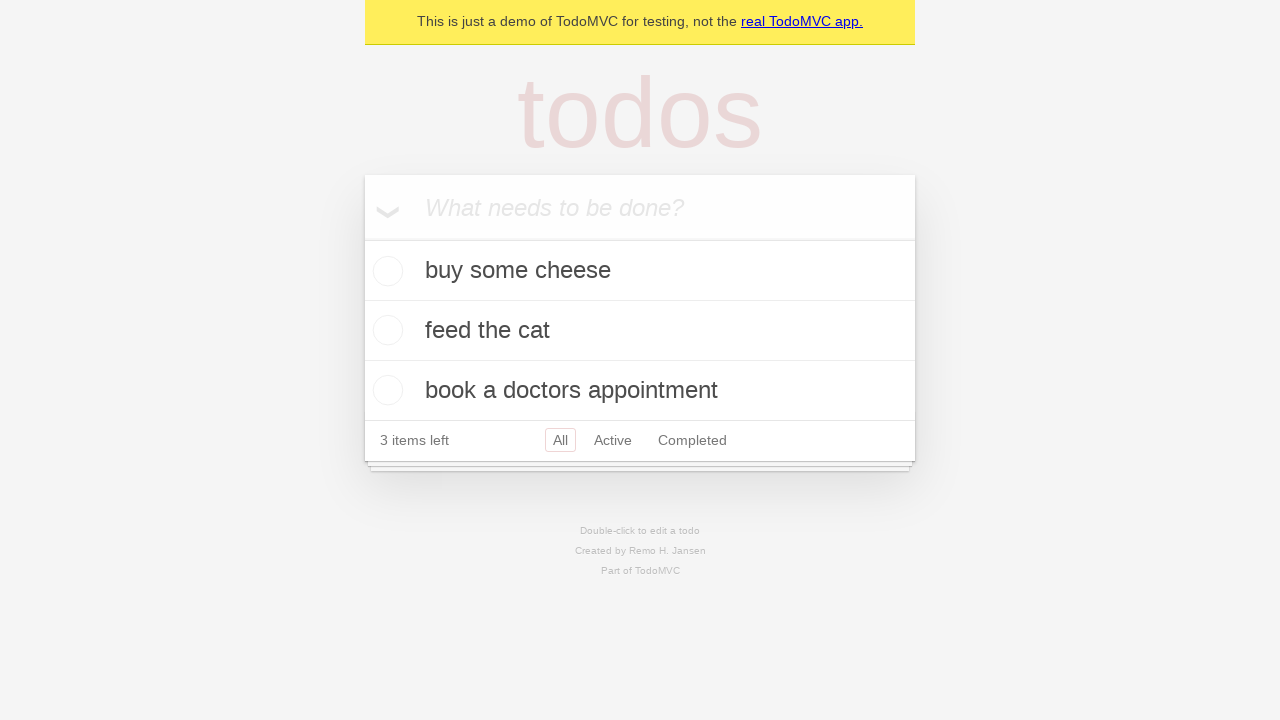

Waited for all 3 todo items to load
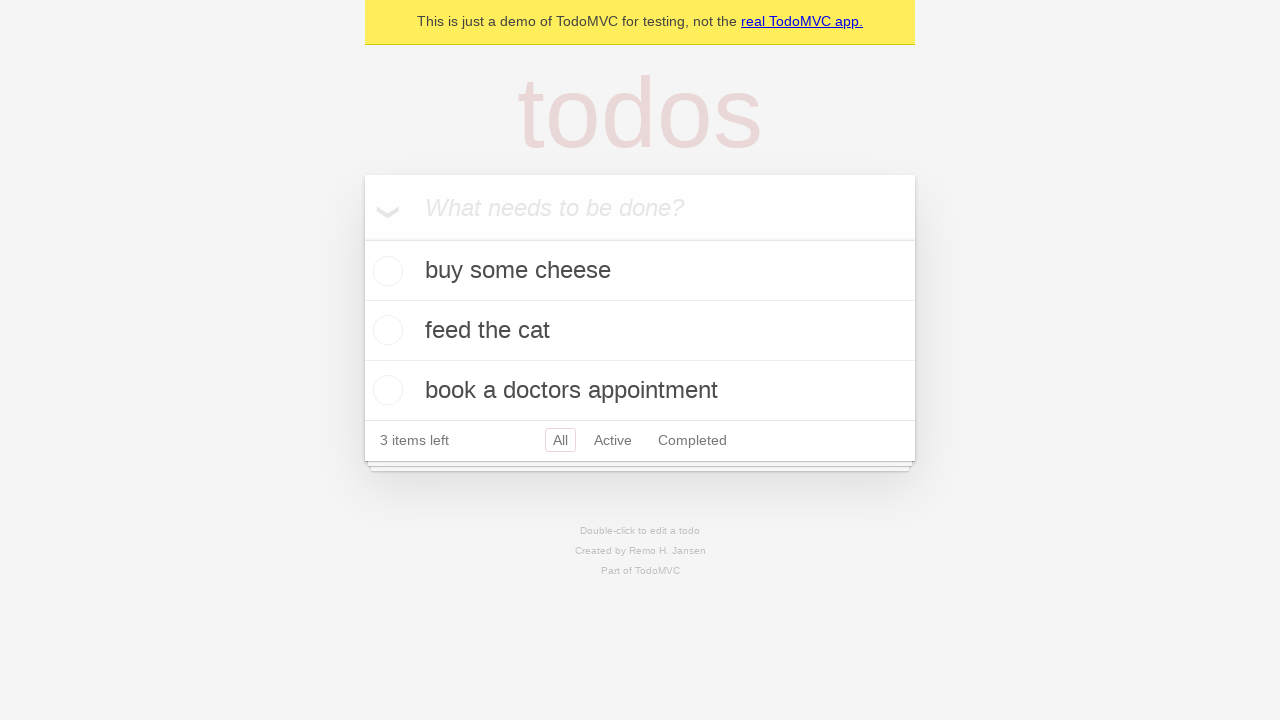

Checked the first todo item as completed at (385, 271) on .todo-list li .toggle >> nth=0
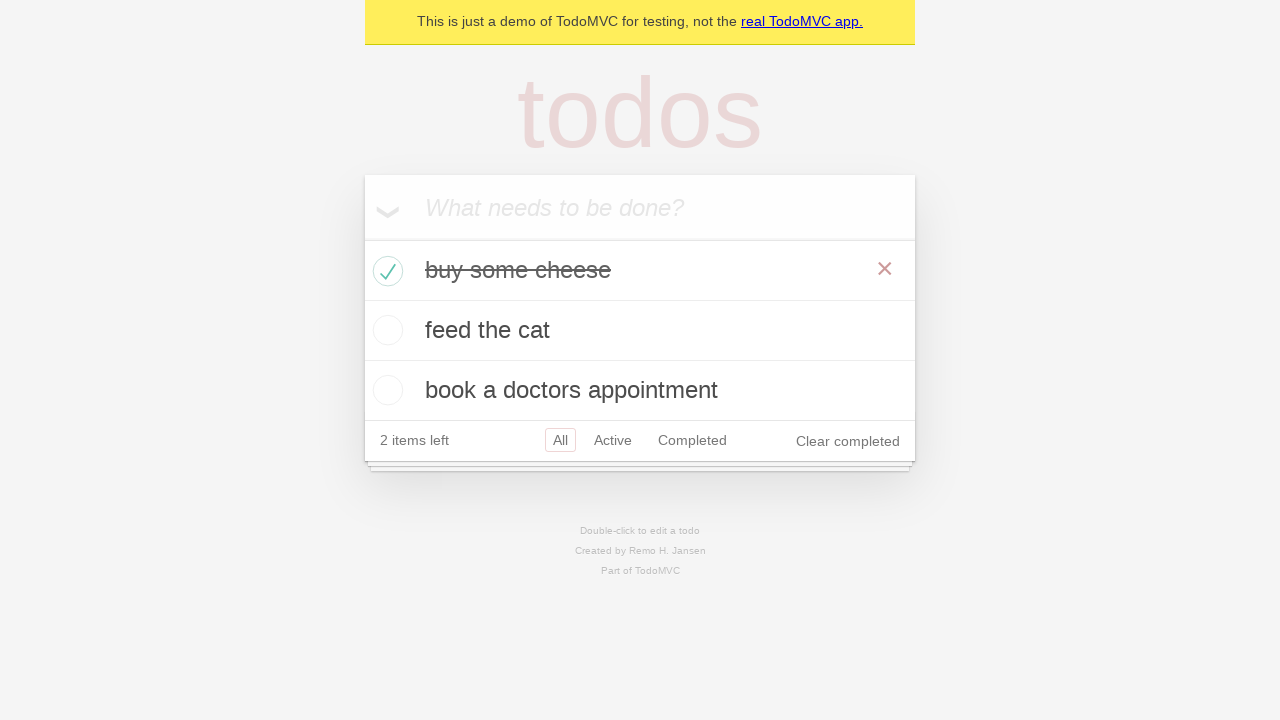

Clicked Clear completed button to remove completed items at (848, 441) on internal:role=button[name="Clear completed"i]
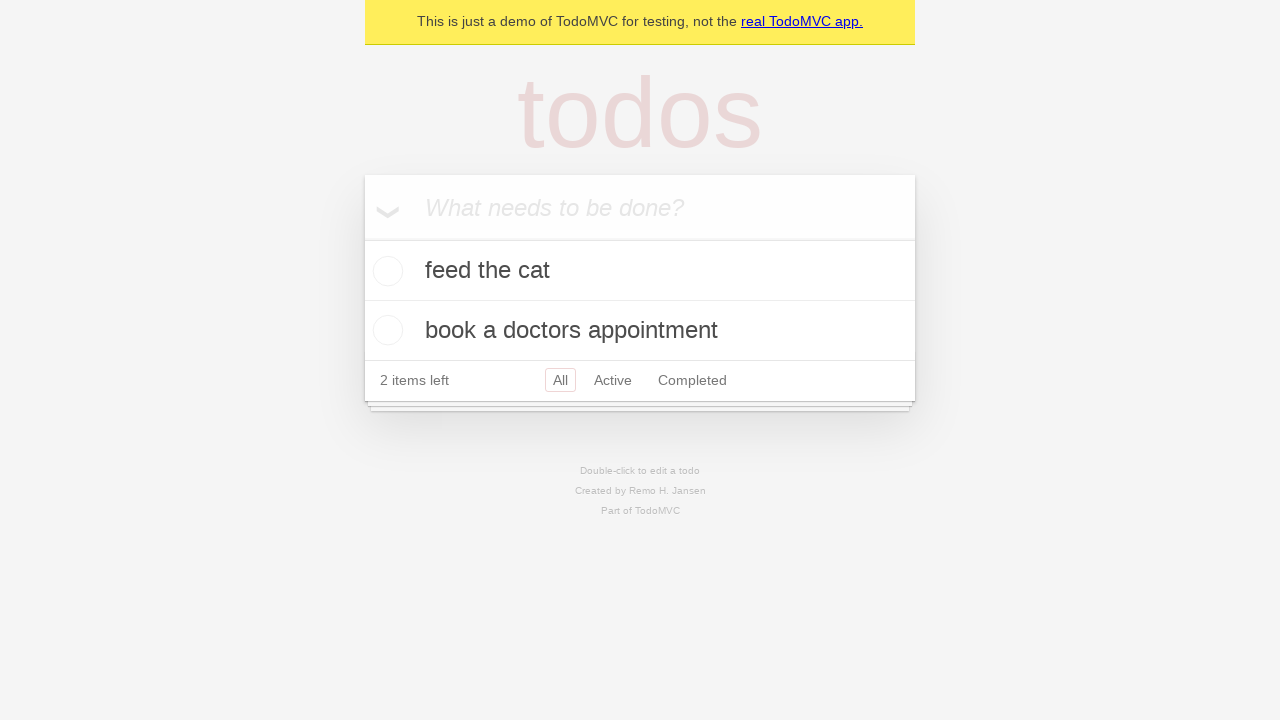

Verified Clear completed button is hidden when no items are completed
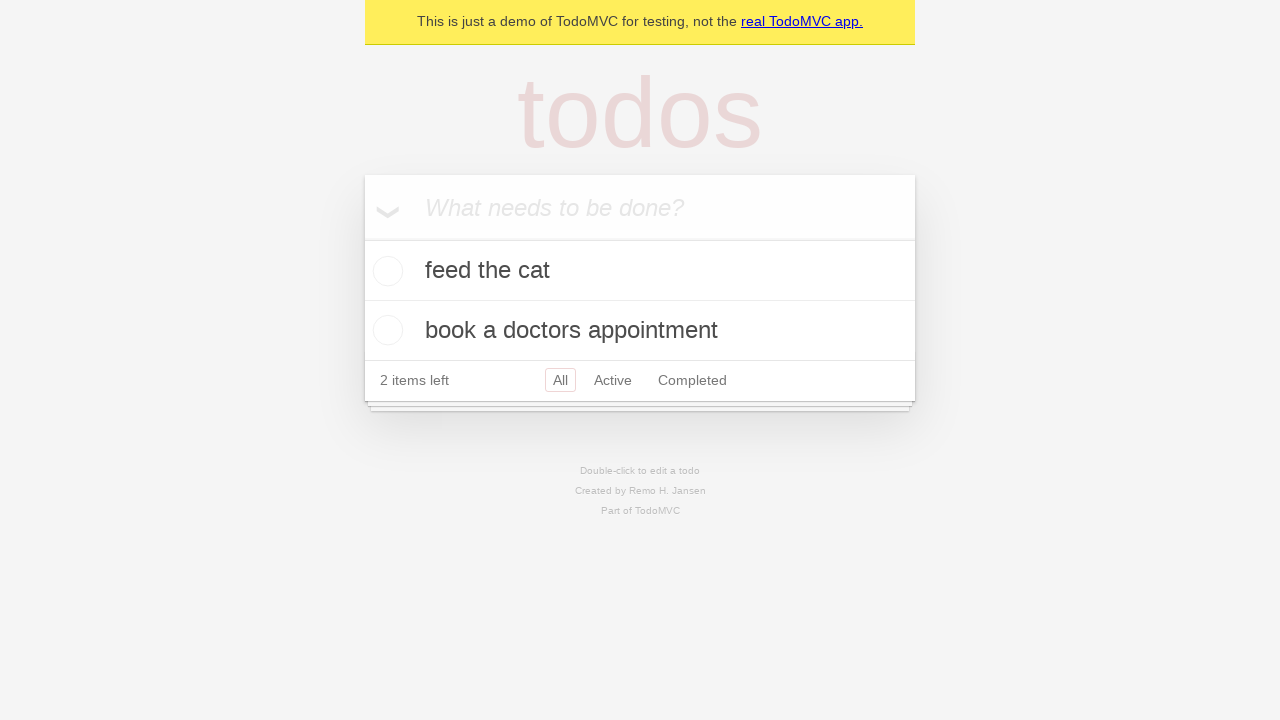

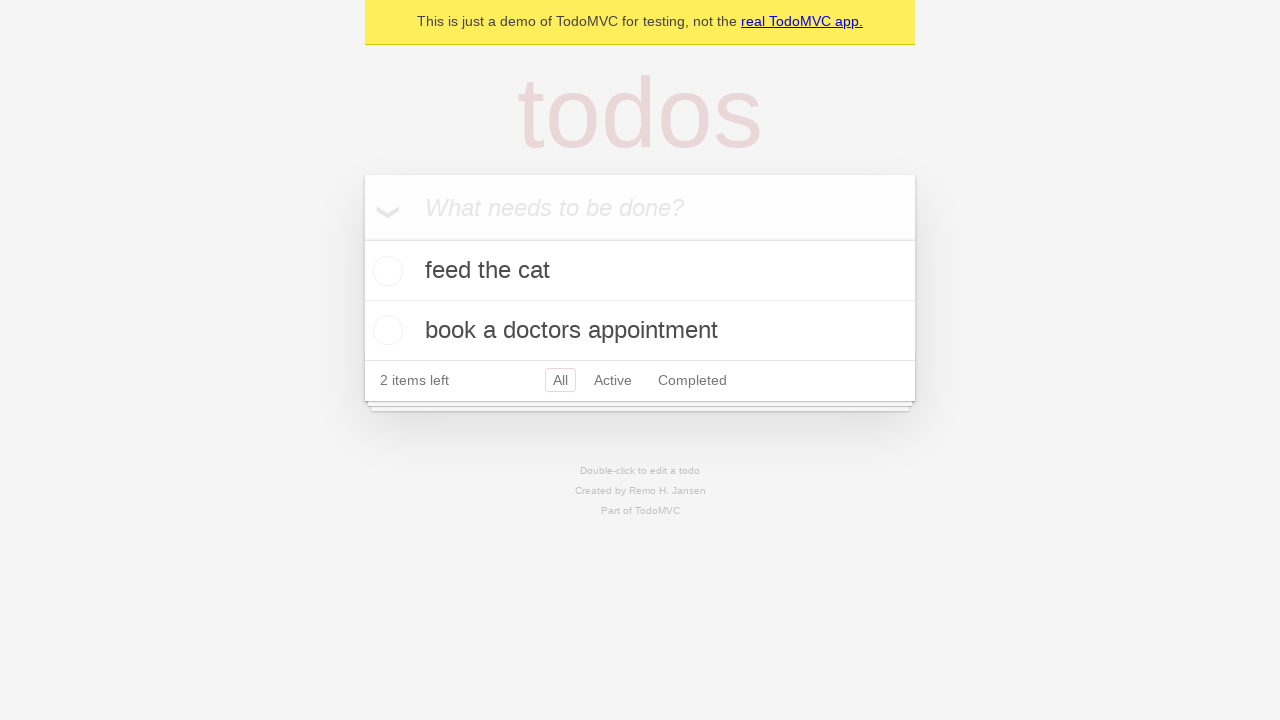